Tests form filling on a dynamic attributes training page by locating form fields using XPath with partial class matching and relative locators, then submitting a sign-up form.

Starting URL: https://v1.training-support.net/selenium/dynamic-attributes

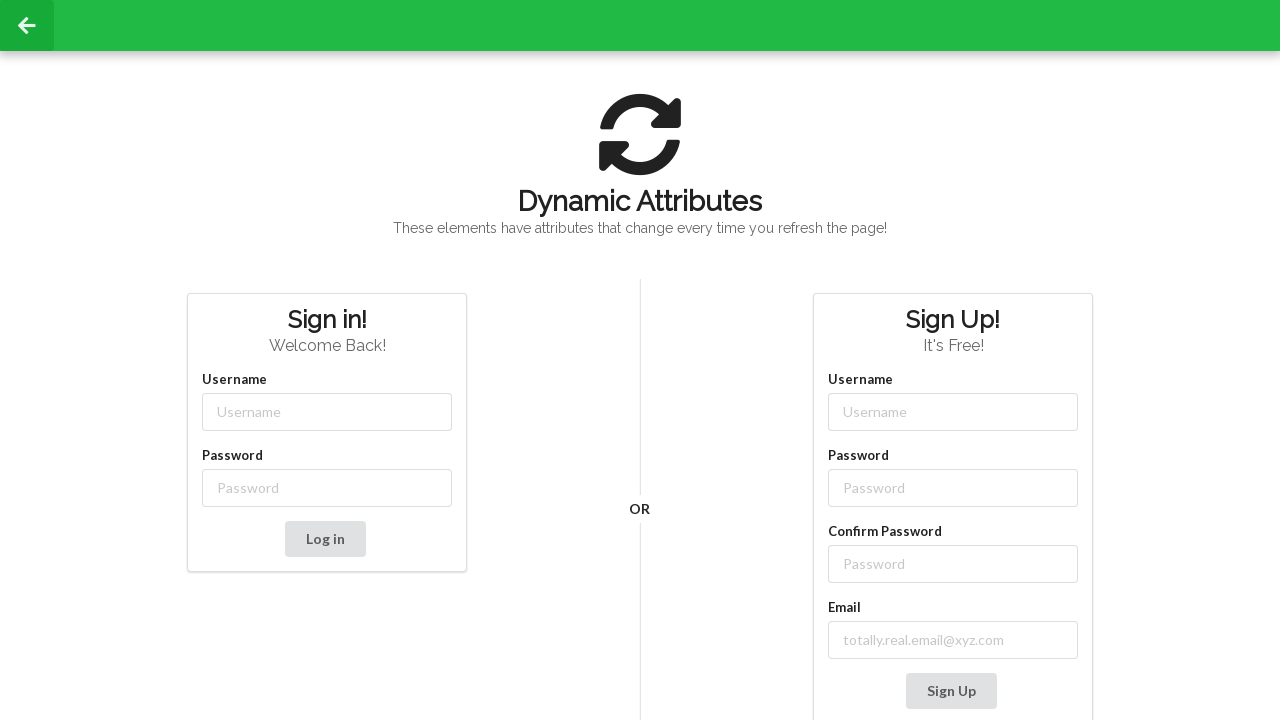

Filled username field with 'NewUser' using partial class matching on input[class*='-username']
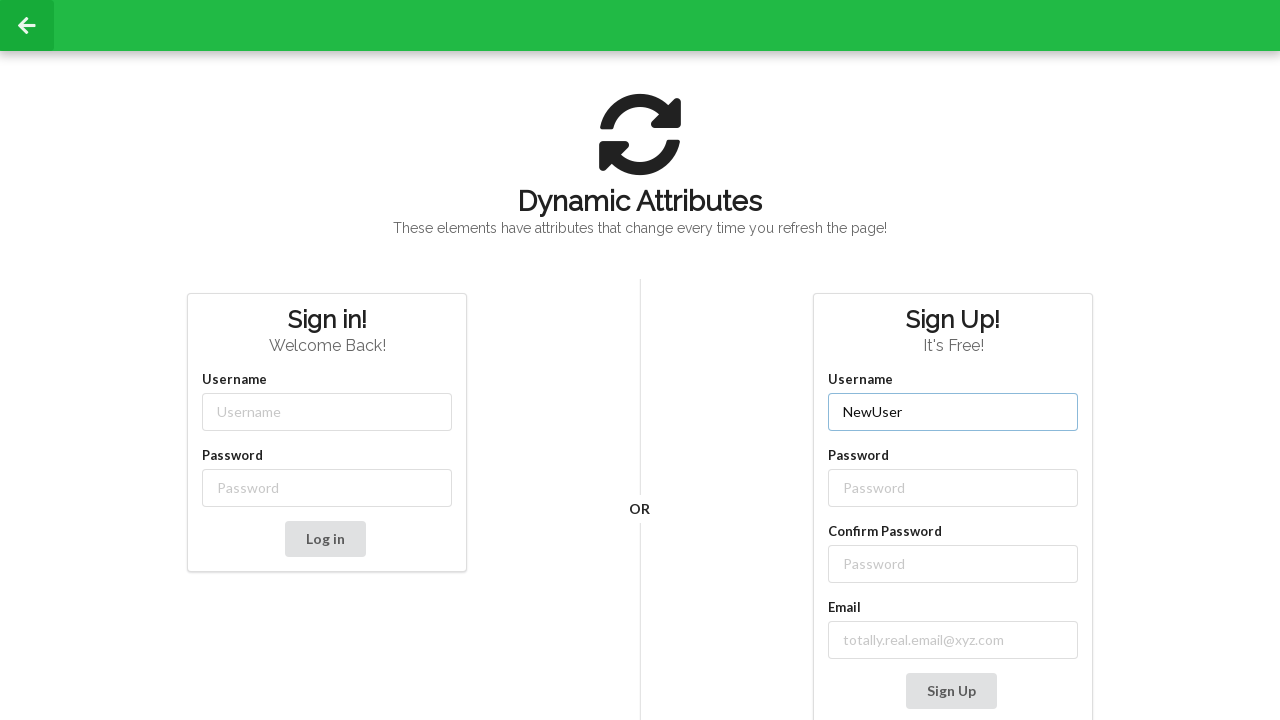

Filled password field with 'SecurePass123' using partial class matching on input[class*='-password']
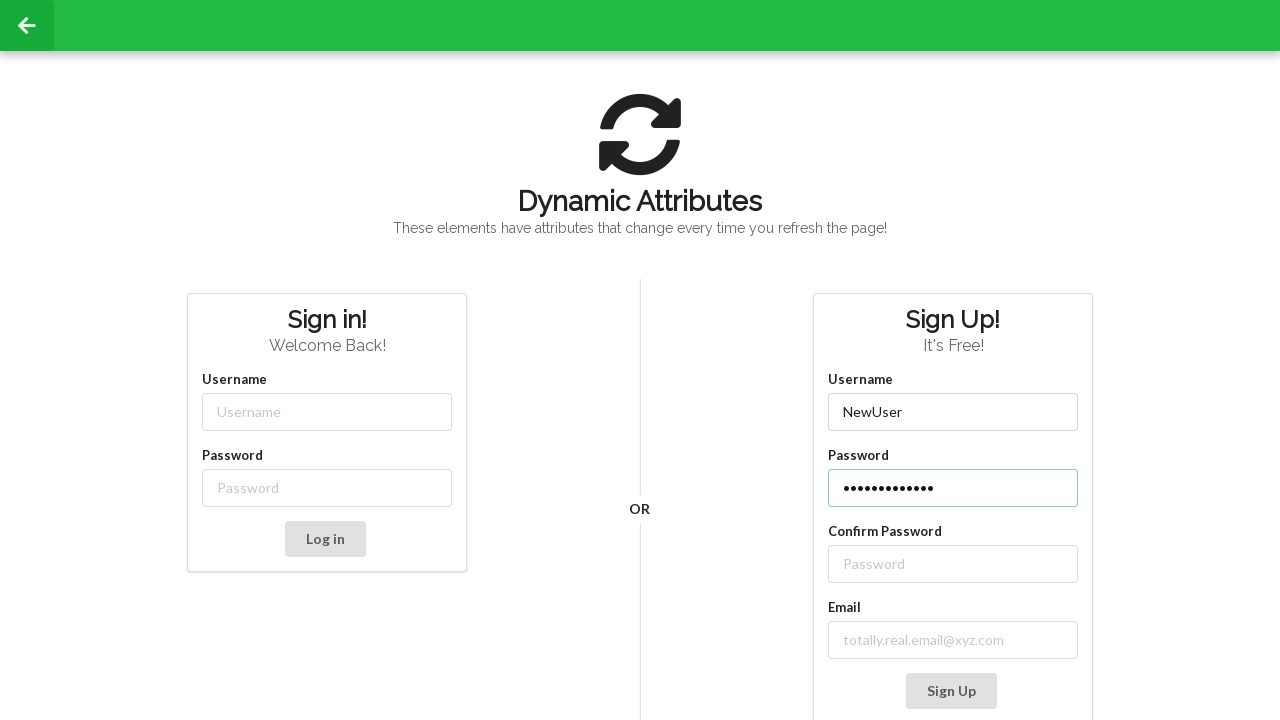

Filled confirm password field with 'SecurePass123' using XPath relative locator on //label[text()='Confirm Password']/following-sibling::input
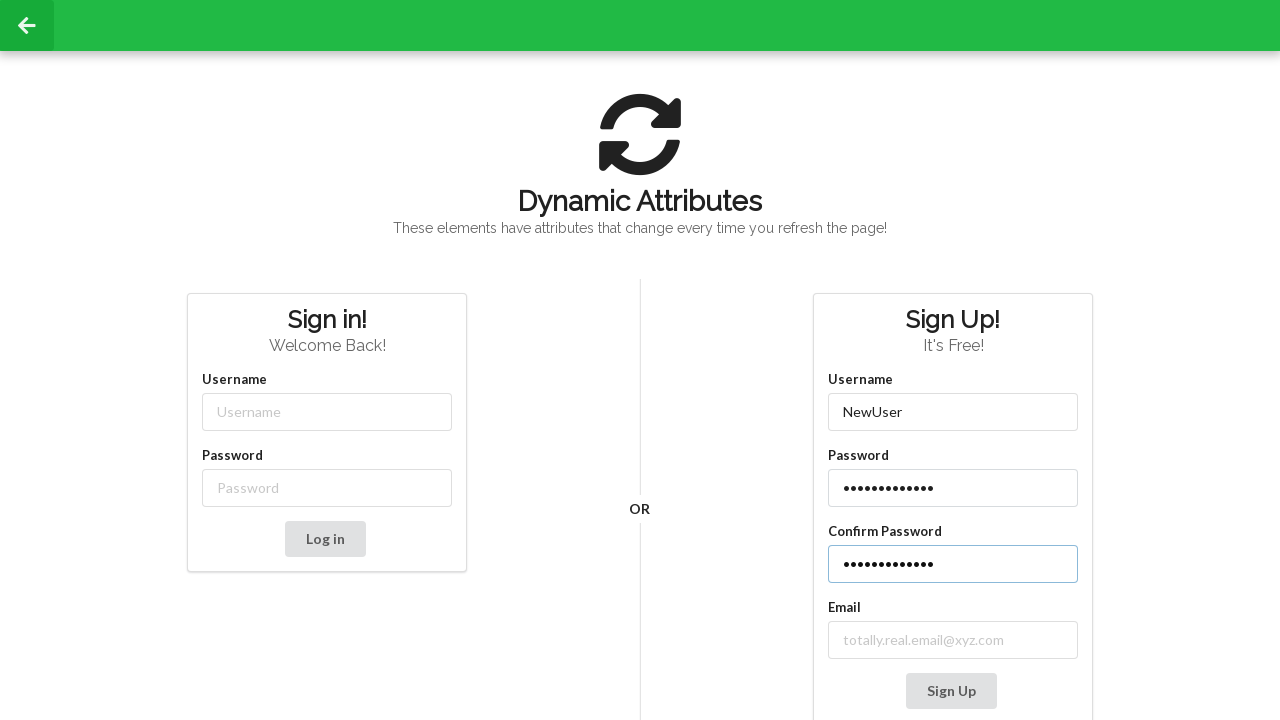

Filled email field with 'testuser@example.com' using XPath relative locator on //label[contains(text(), 'mail')]/following-sibling::input
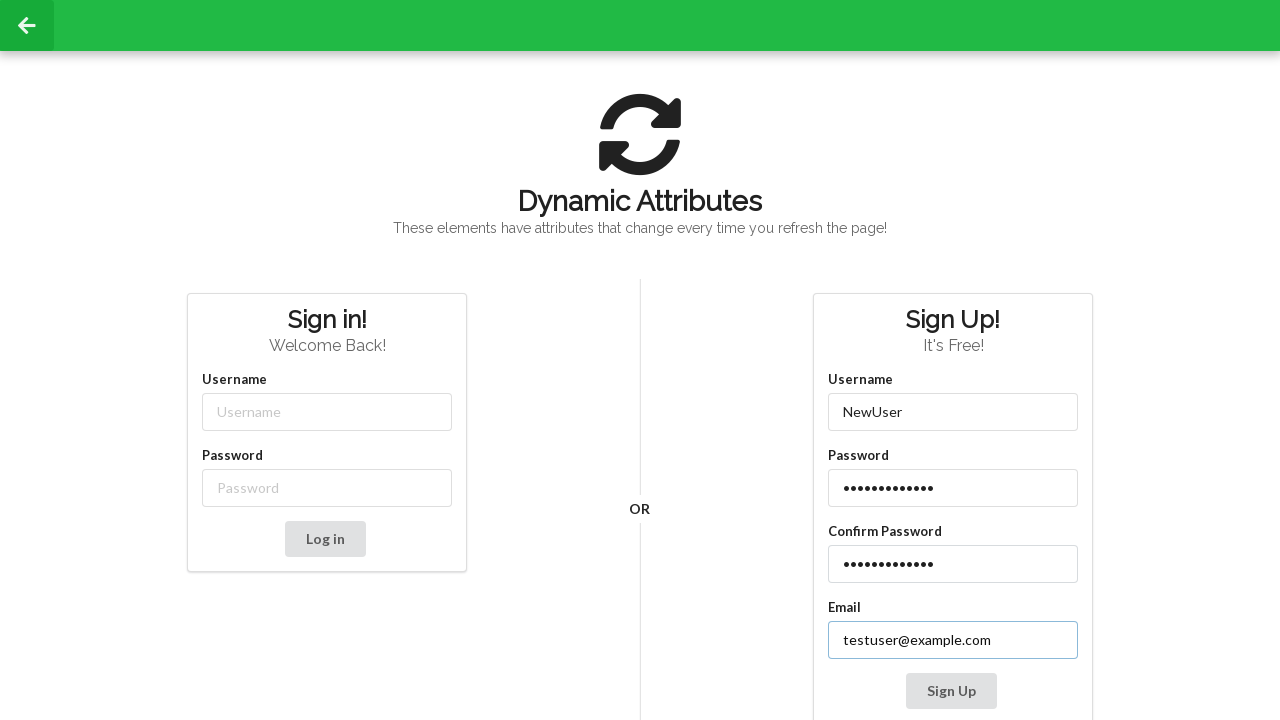

Clicked Sign Up button to submit the form at (951, 691) on xpath=//button[contains(text(), 'Sign Up')]
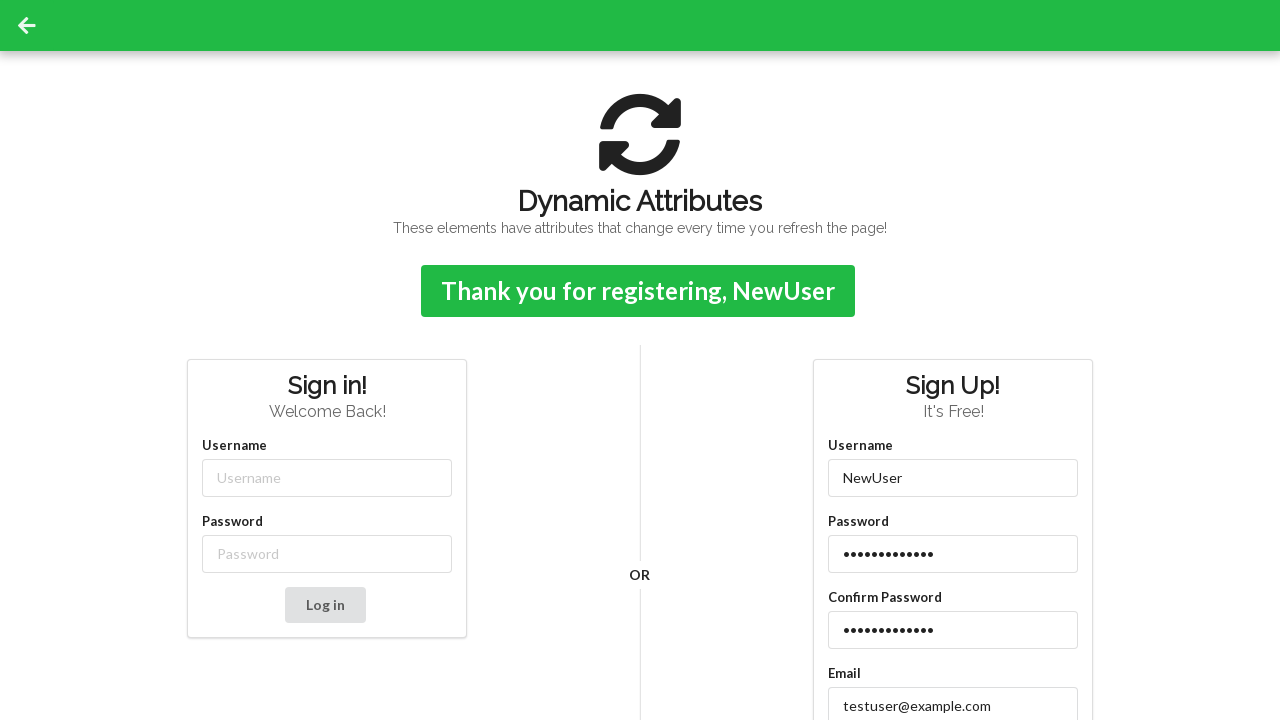

Confirmation message appeared after form submission
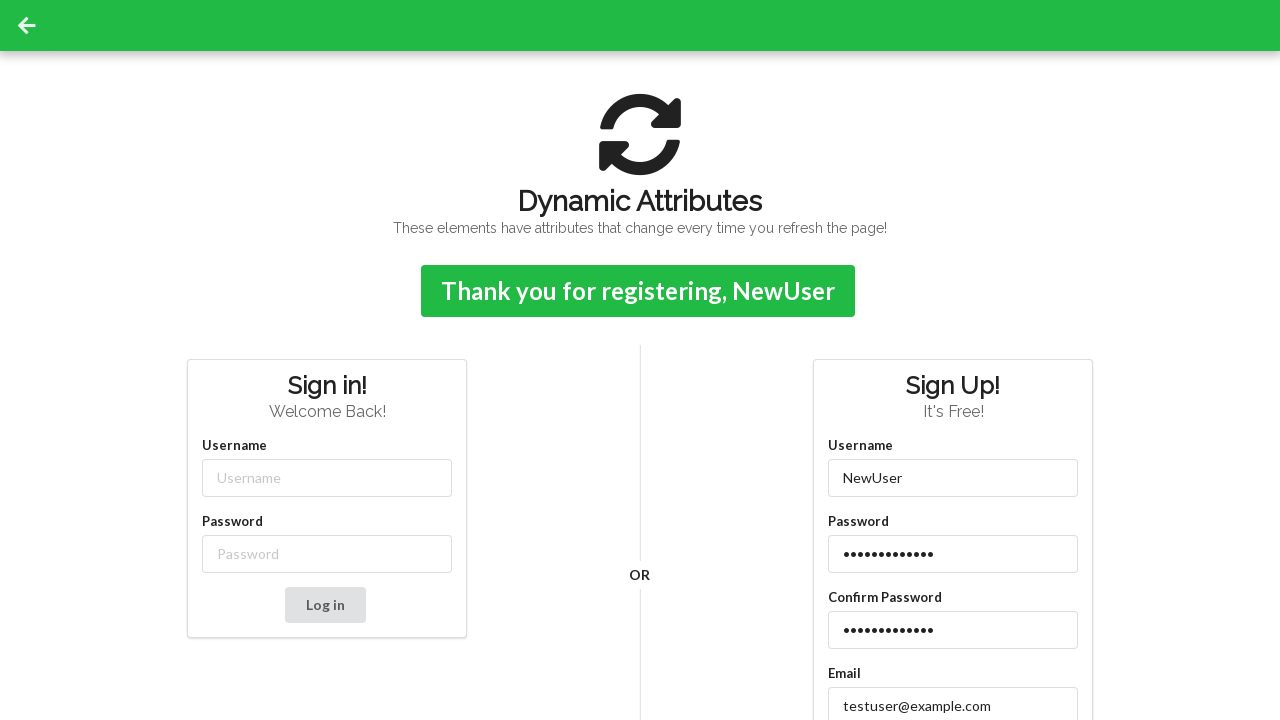

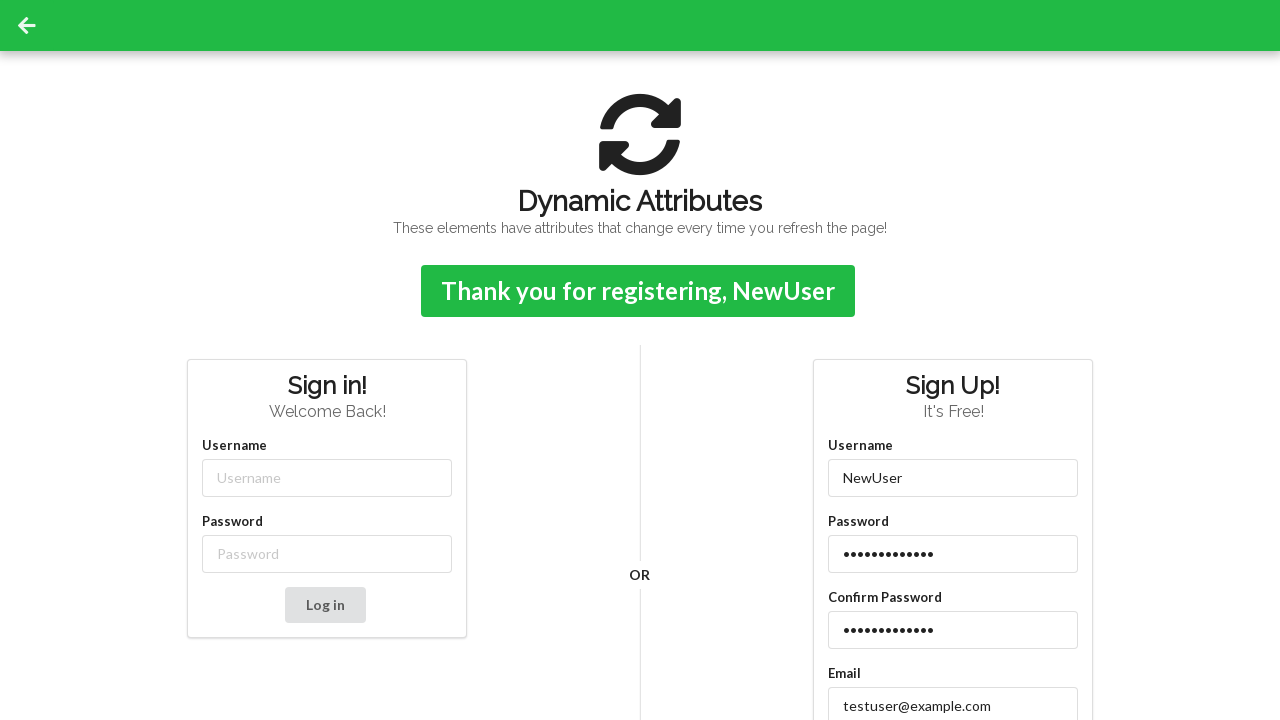